Navigates to WhatCulture WWE page, then navigates to Fast.com speed test page and waits for content to load

Starting URL: https://whatculture.com/wwe

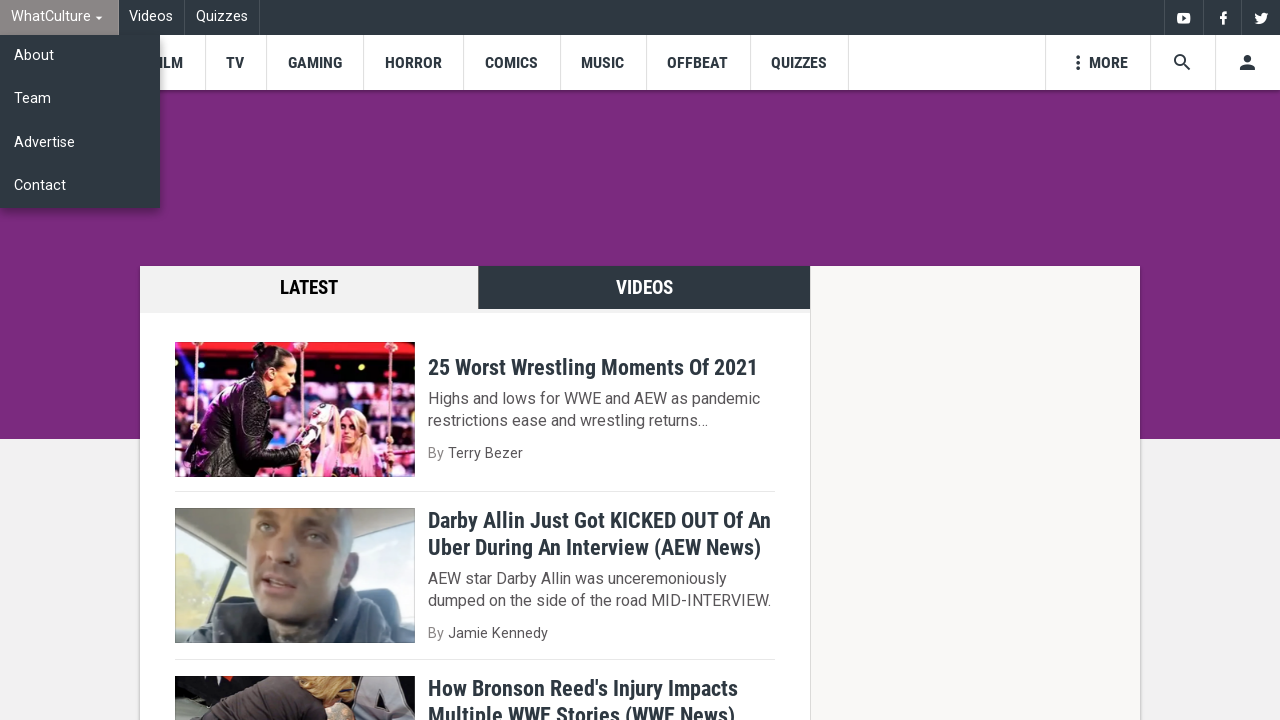

Navigated to WhatCulture WWE page
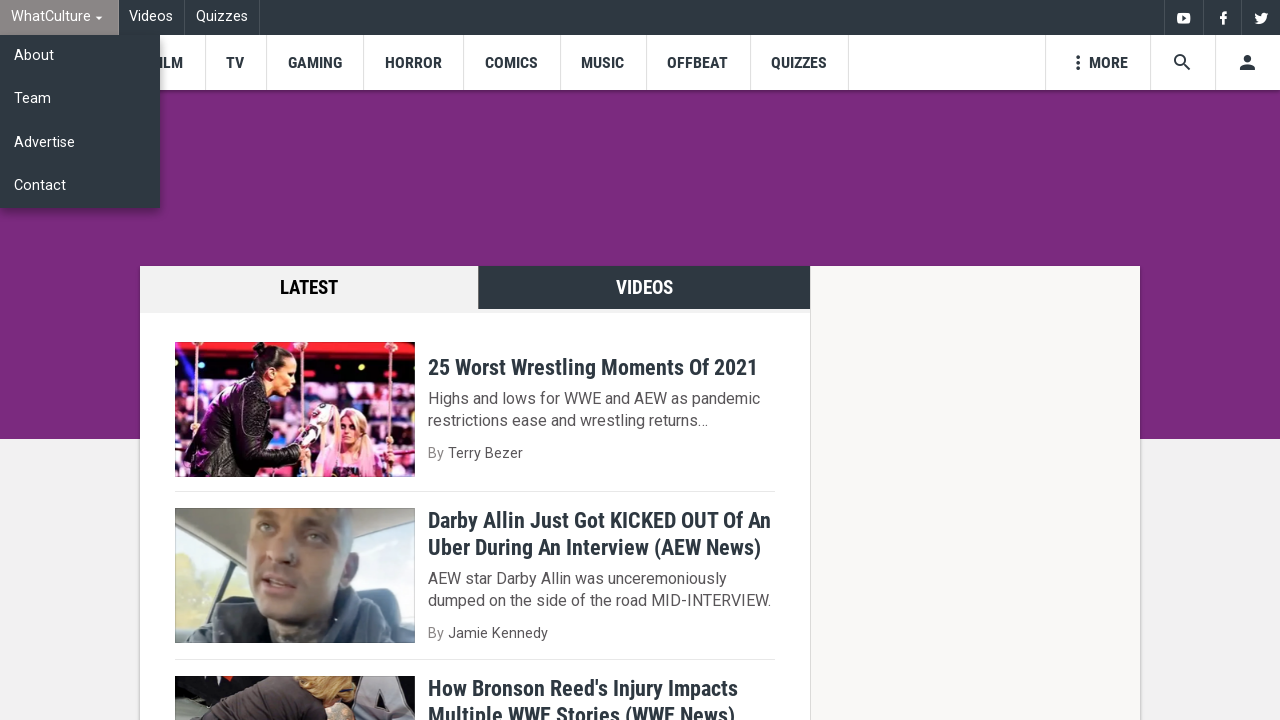

Navigated to Fast.com speed test page
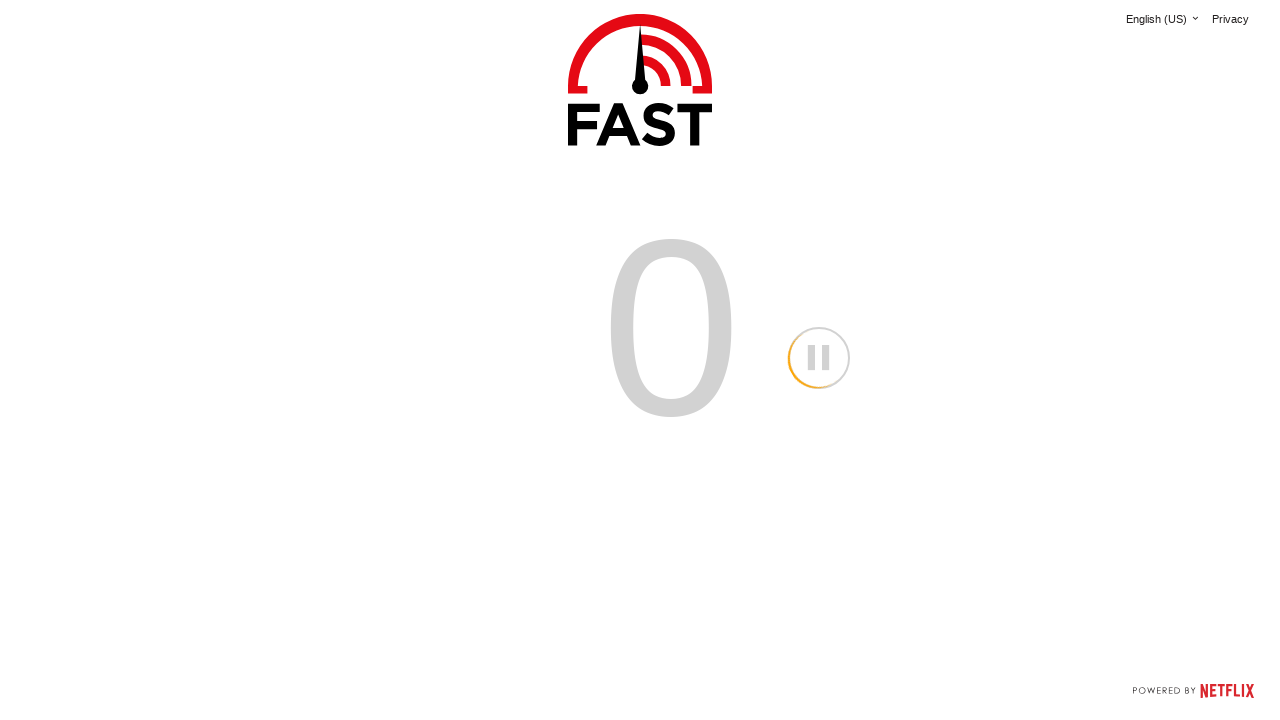

Waited 5 seconds for speed test content to load
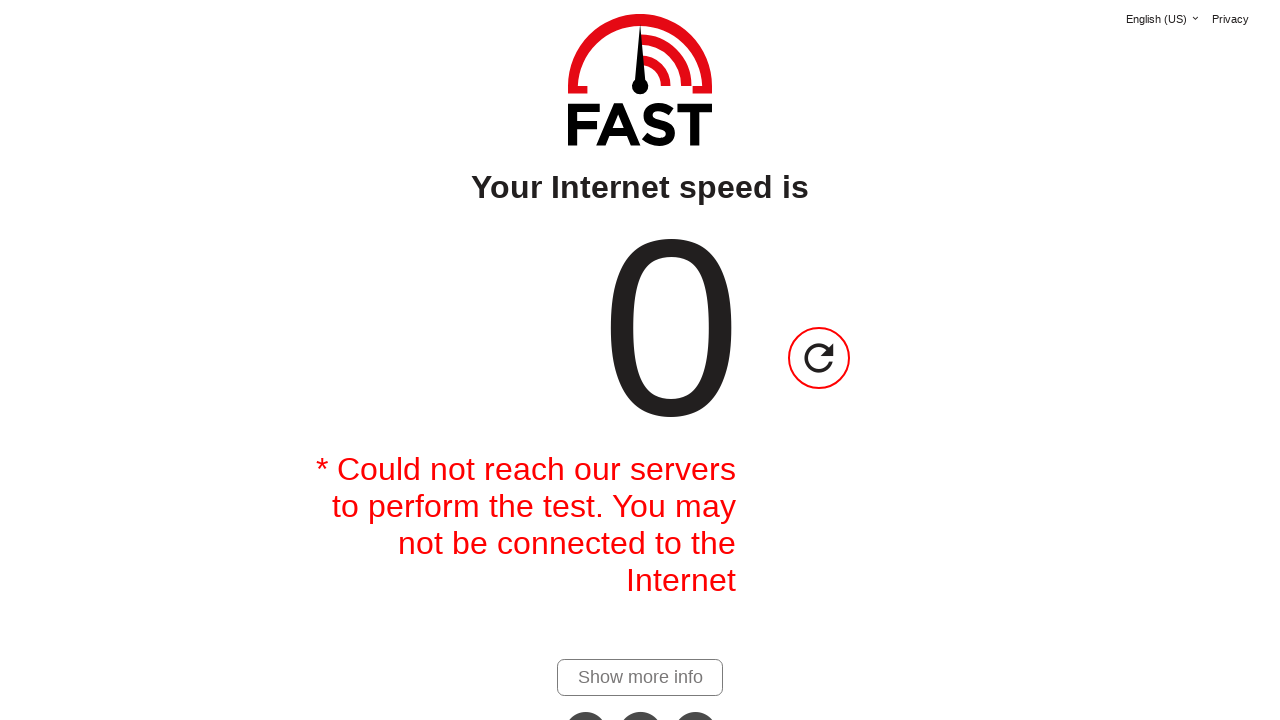

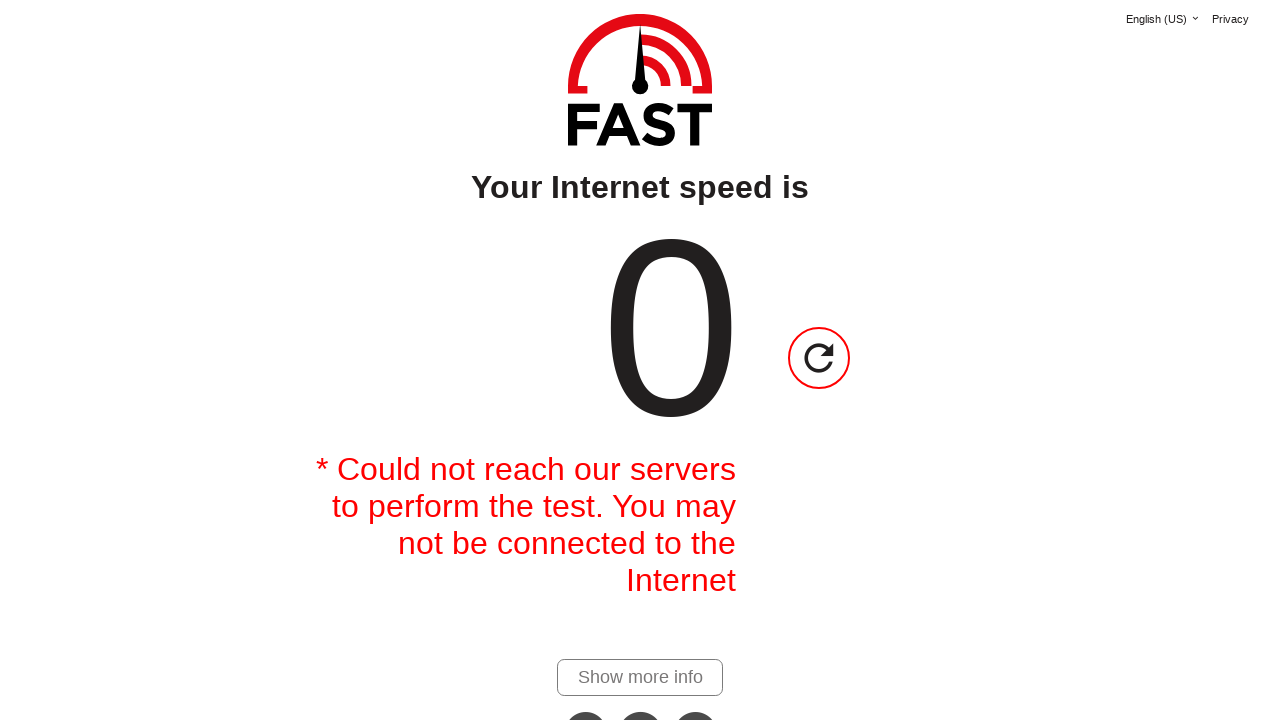